Tests navigation to Browse Languages page and verifies the table headers are displayed

Starting URL: http://www.99-bottles-of-beer.net/

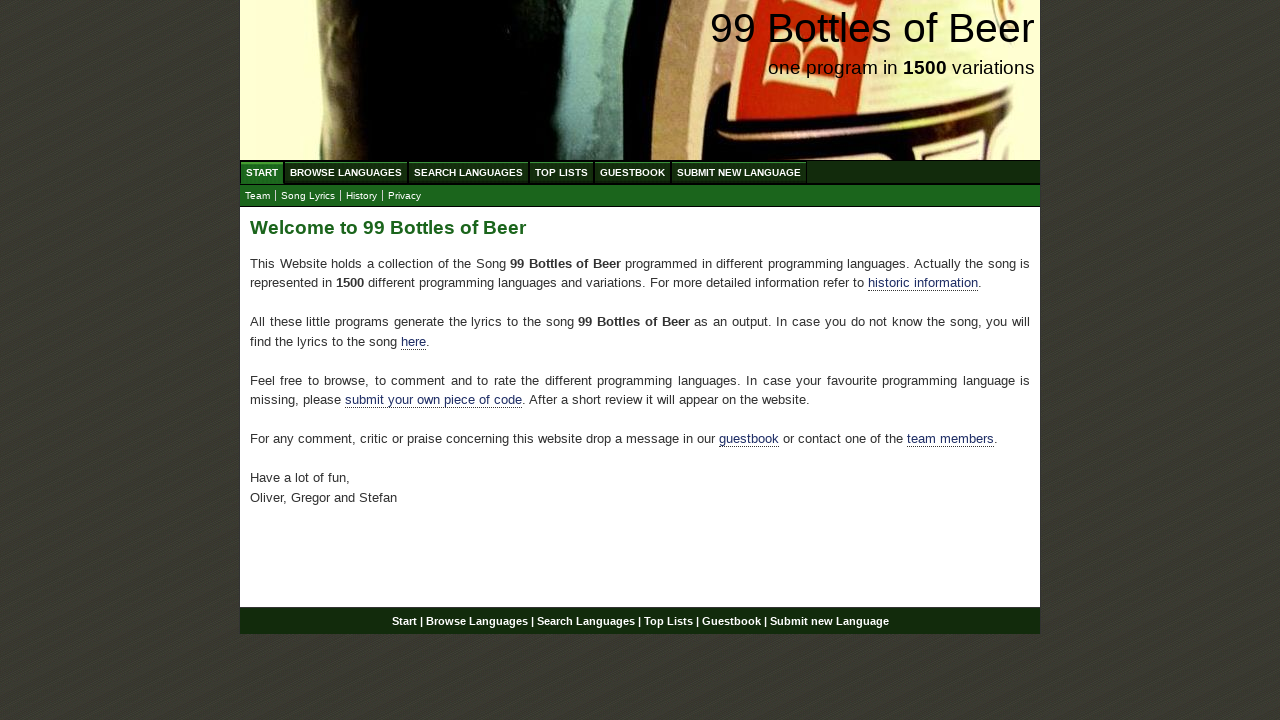

Clicked on Browse Languages menu item at (346, 172) on #menu li a[href='/abc.html']
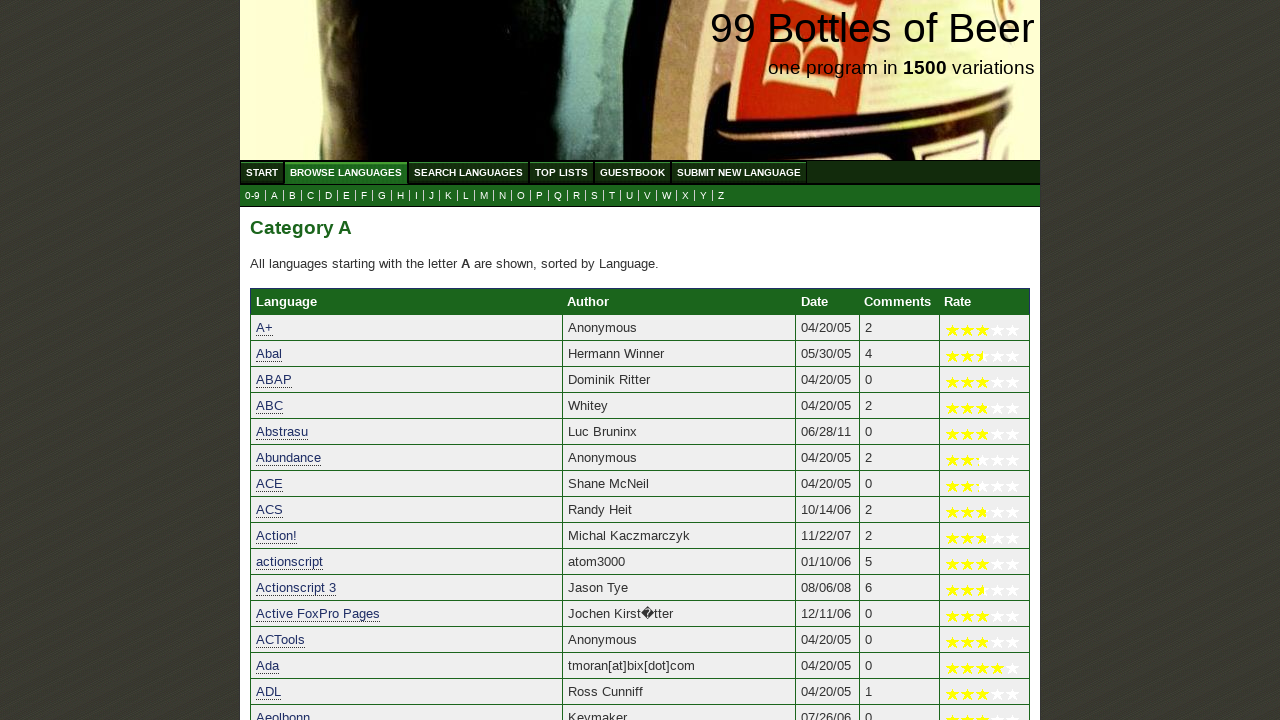

Waited for Language table header to be displayed
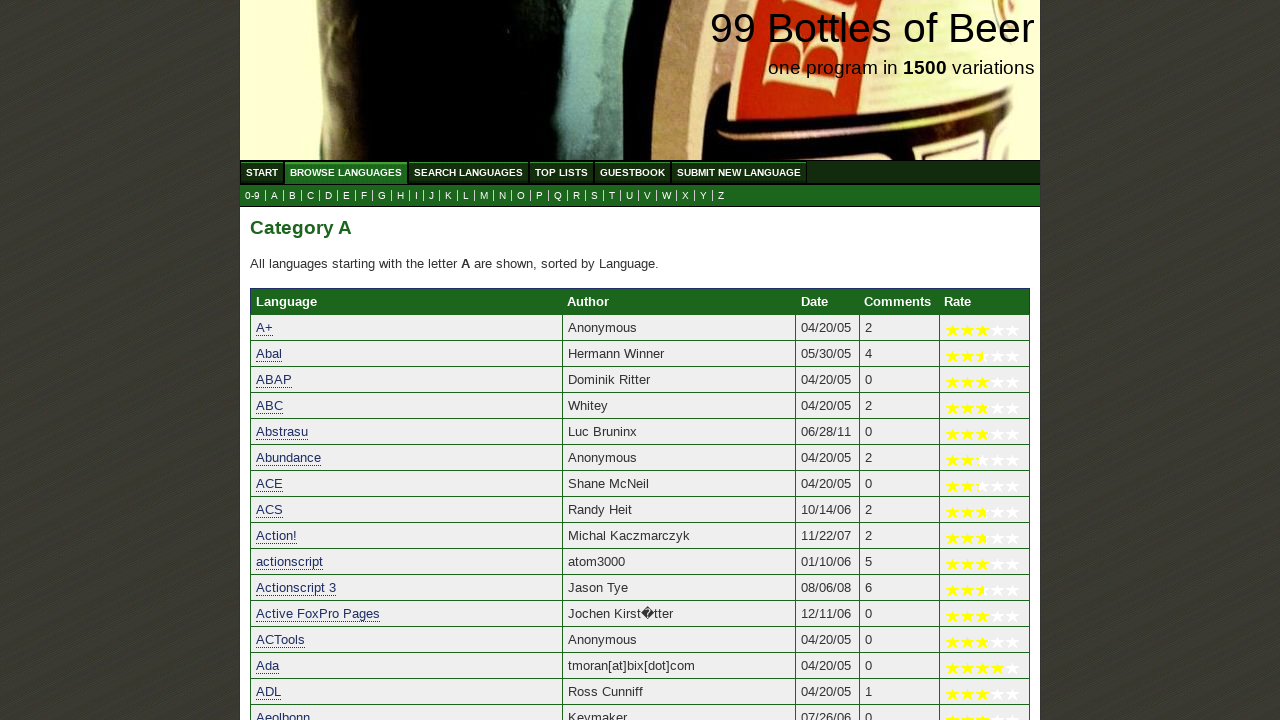

Waited for Author table header to be displayed
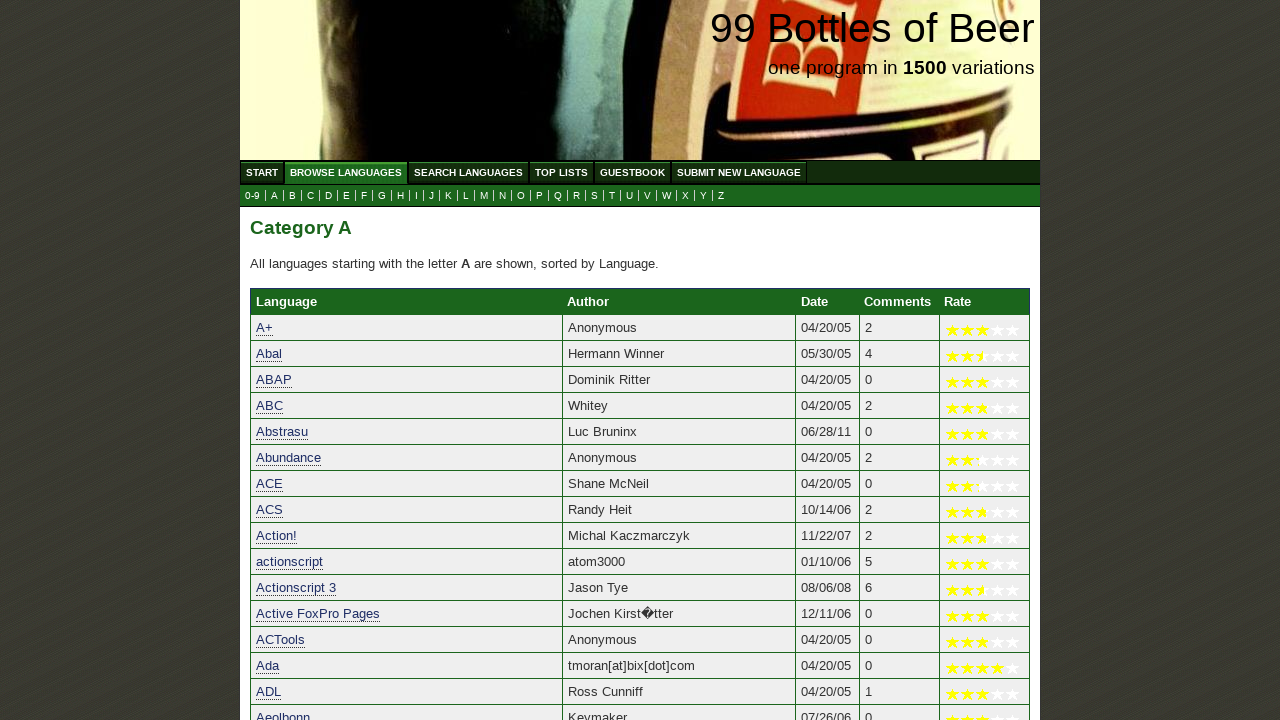

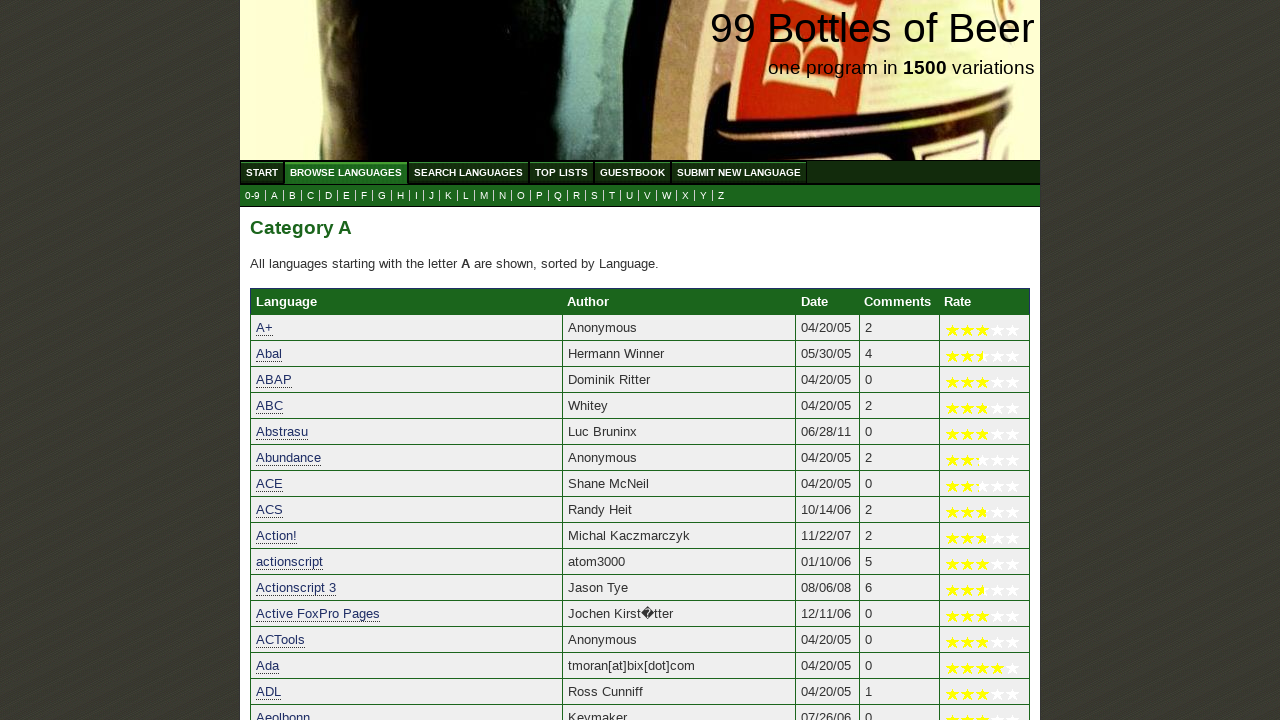